Tests OpenCart registration form by filling in all required fields including first name, last name, email, phone, password and password confirmation

Starting URL: https://naveenautomationlabs.com/opencart/index.php?route=account/register

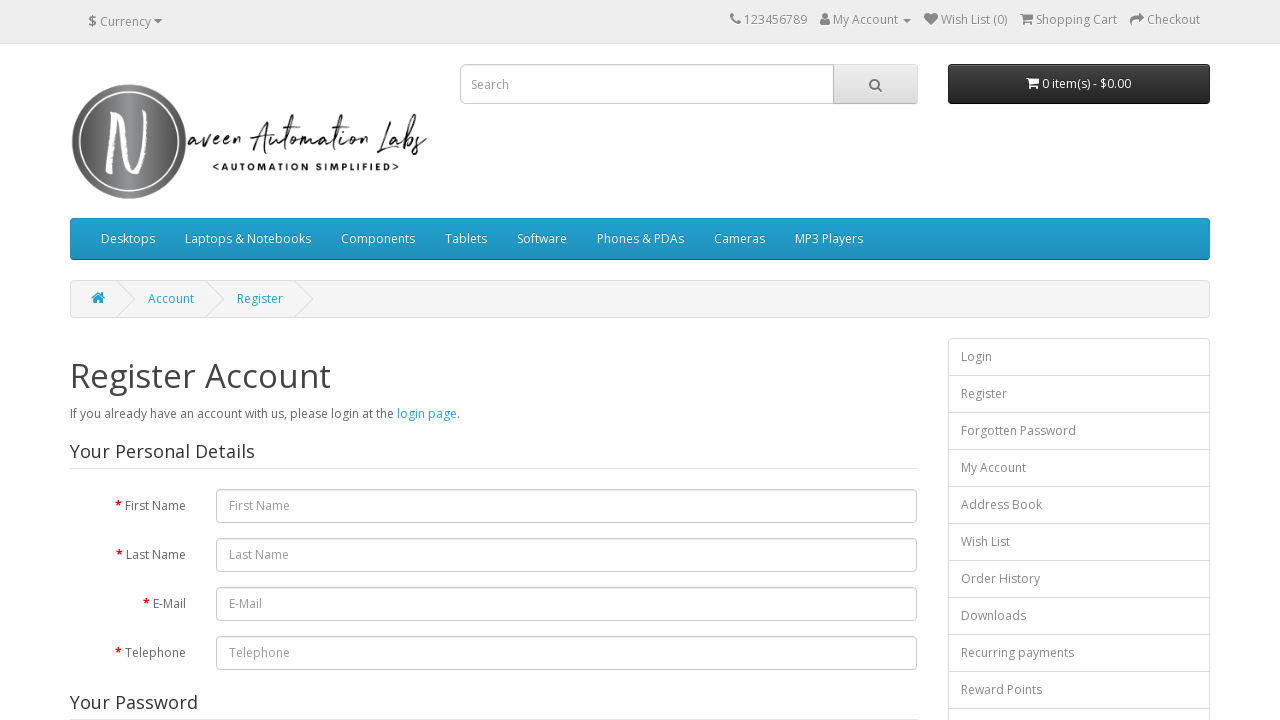

Filled first name field with 'Nishant' on #input-firstname
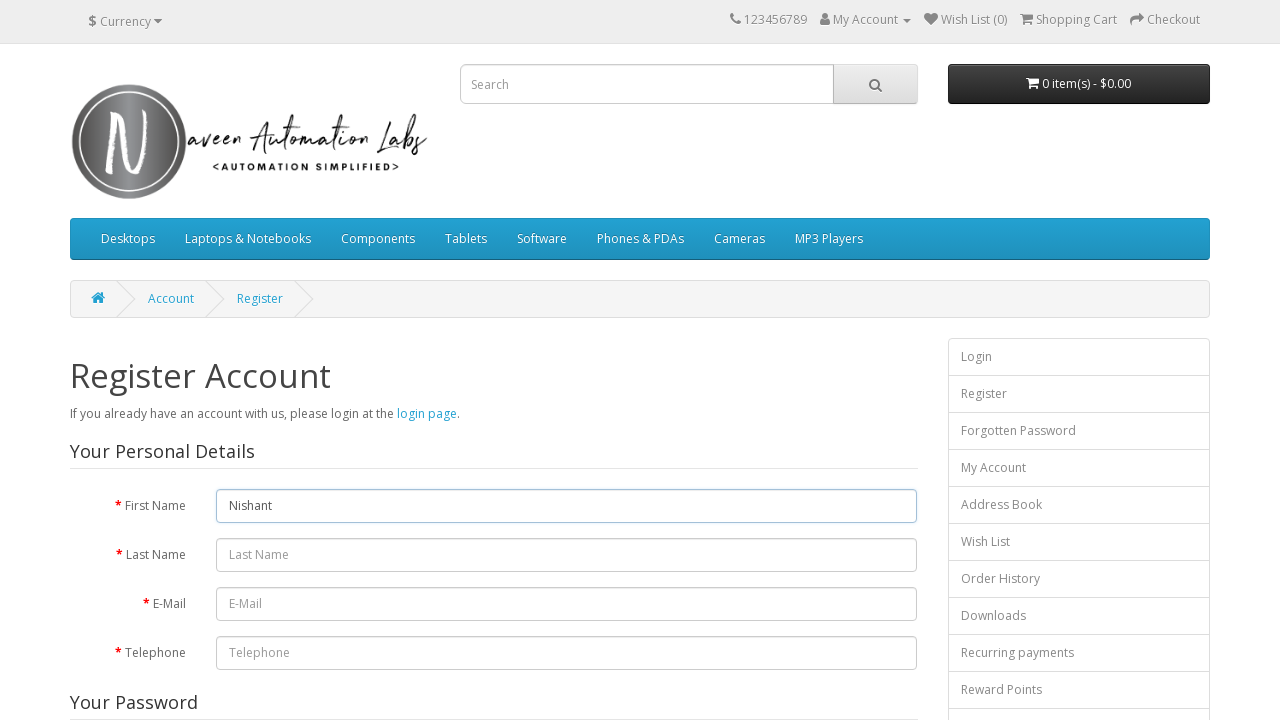

Filled last name field with 'Mehta' on #input-lastname
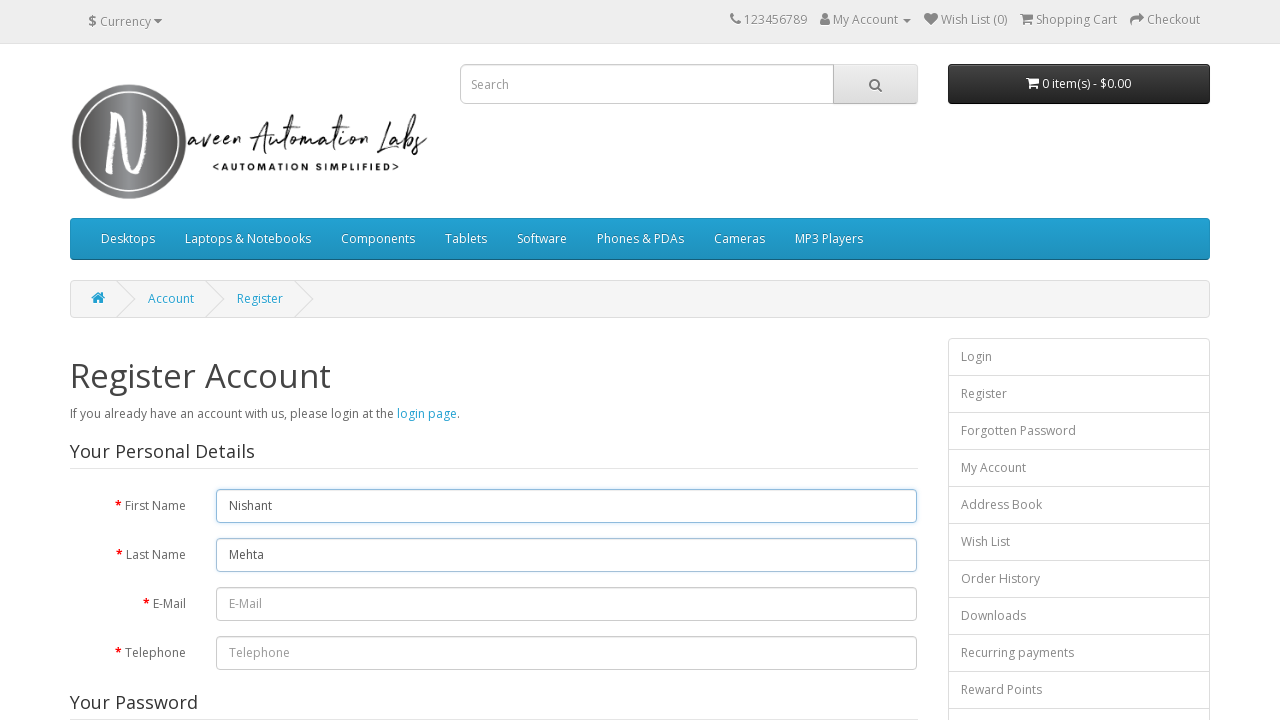

Filled email field with 'testuser842@example.com' on #input-email
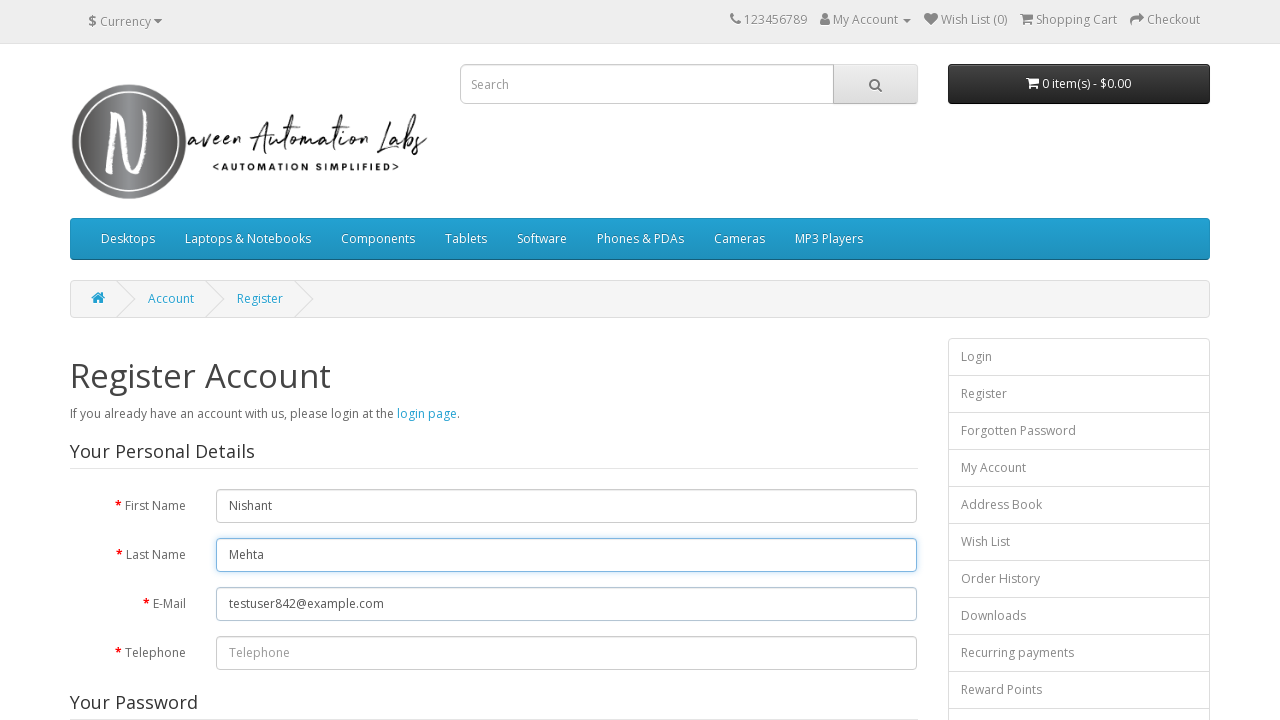

Filled phone number field with '9876543210' on #input-telephone
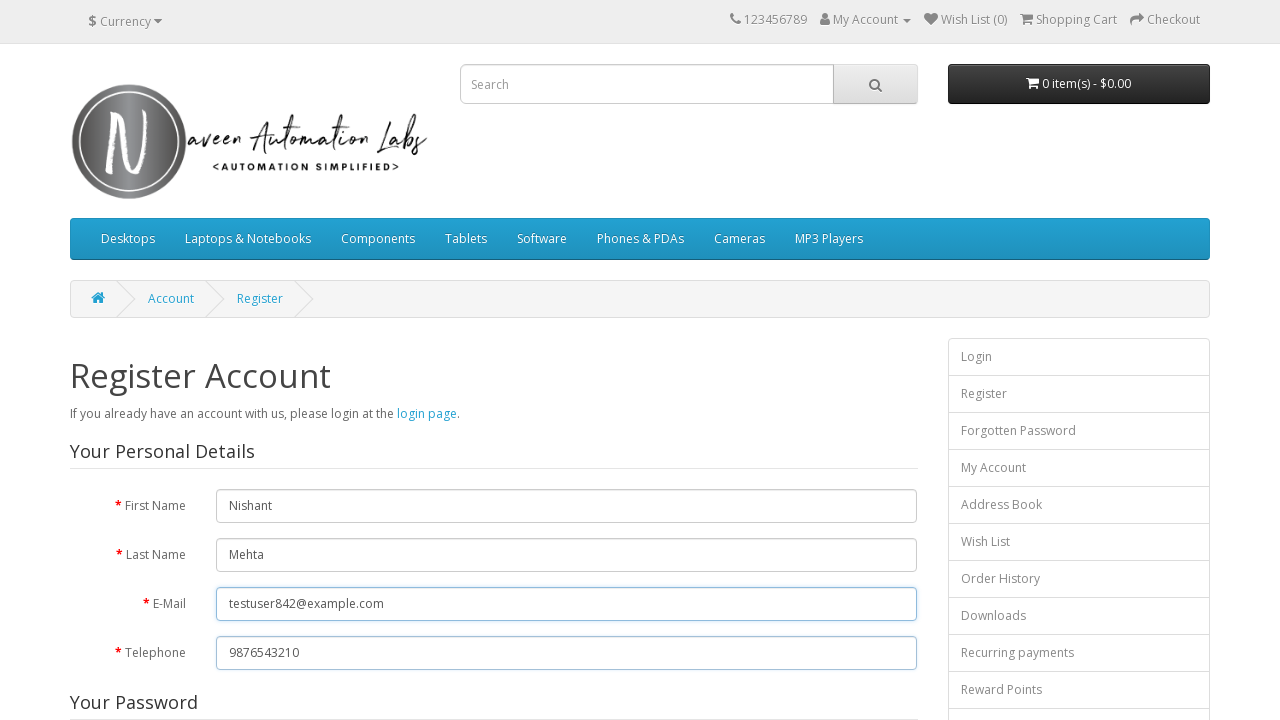

Filled password field with 'Test@123456' on #input-password
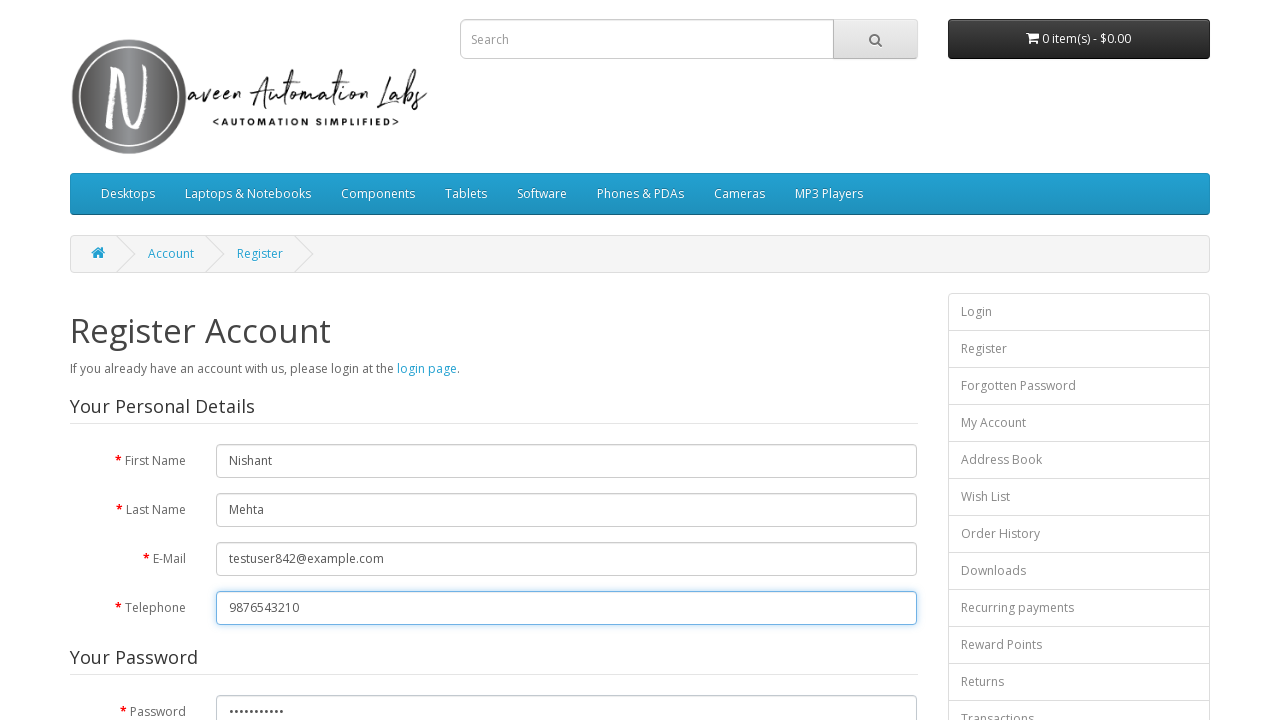

Filled password confirmation field with 'Test@123456' on #input-confirm
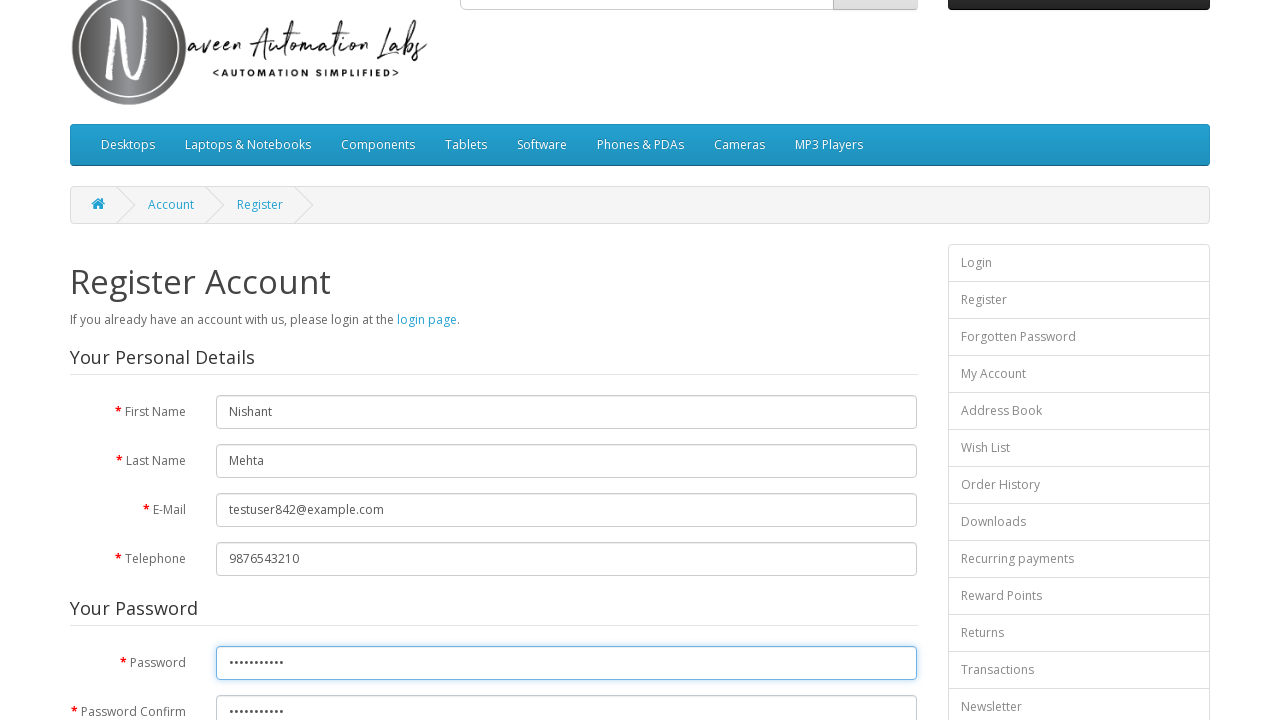

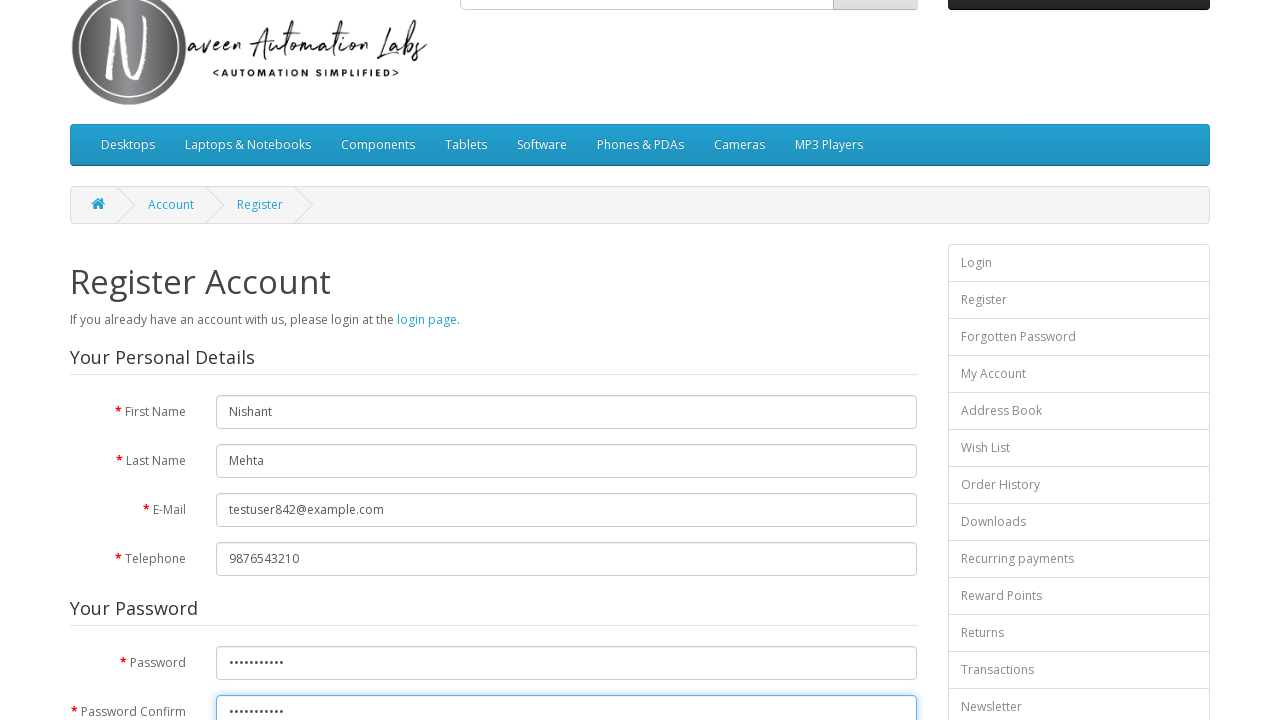